Tests various HTML form elements on a practice automation page including clicking a checkbox, verifying element states, selecting a dropdown value, clicking a link, and using browser navigation.

Starting URL: https://ultimateqa.com/simple-html-elements-for-automation/

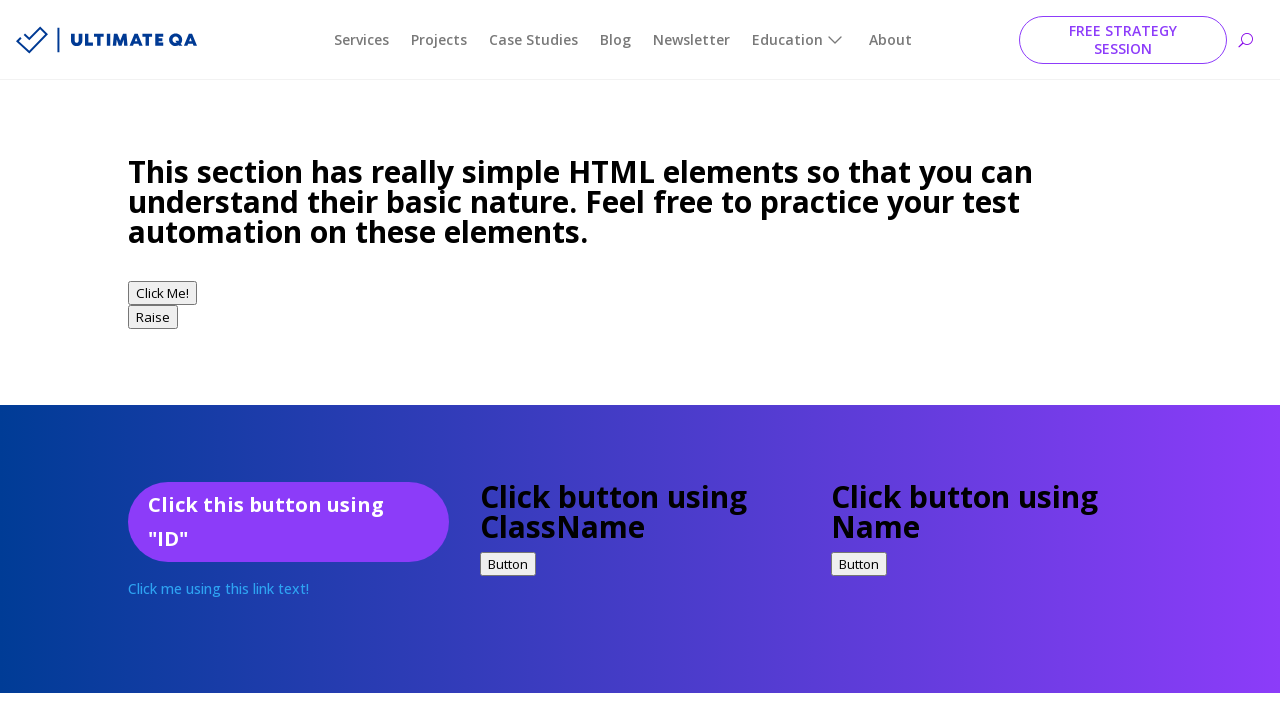

Page loaded with domcontentloaded state
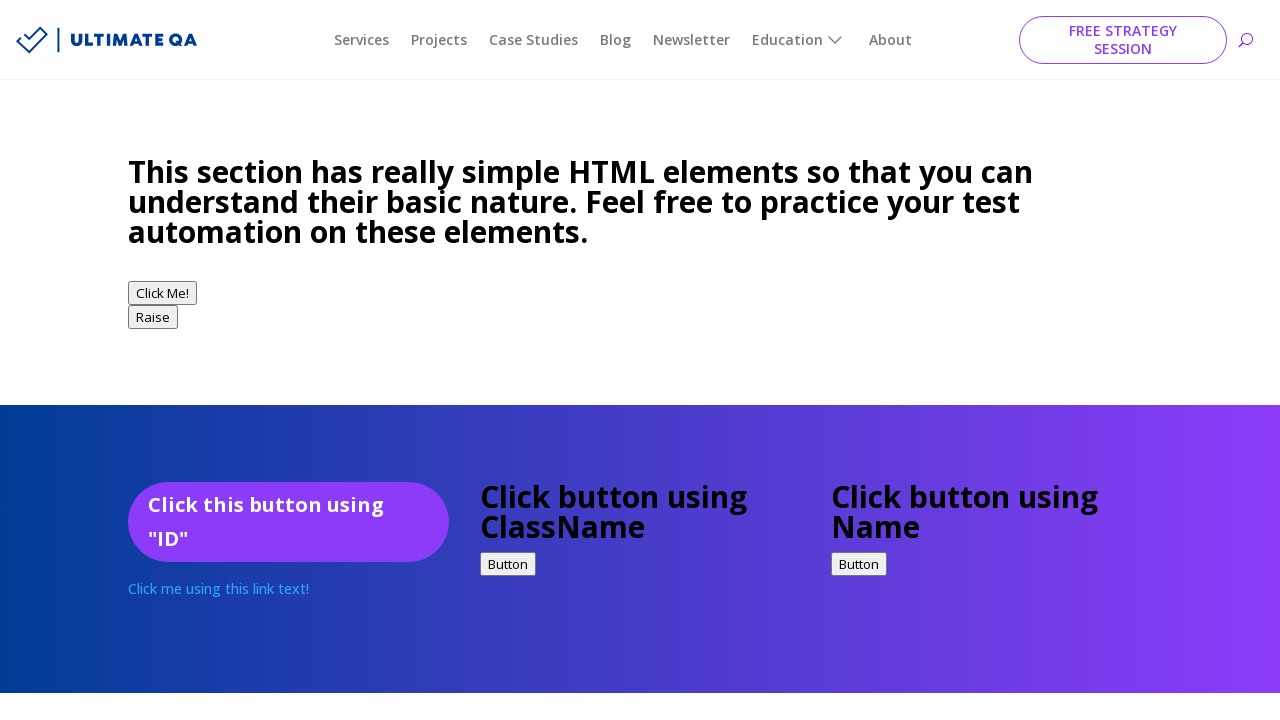

Located first checkbox element
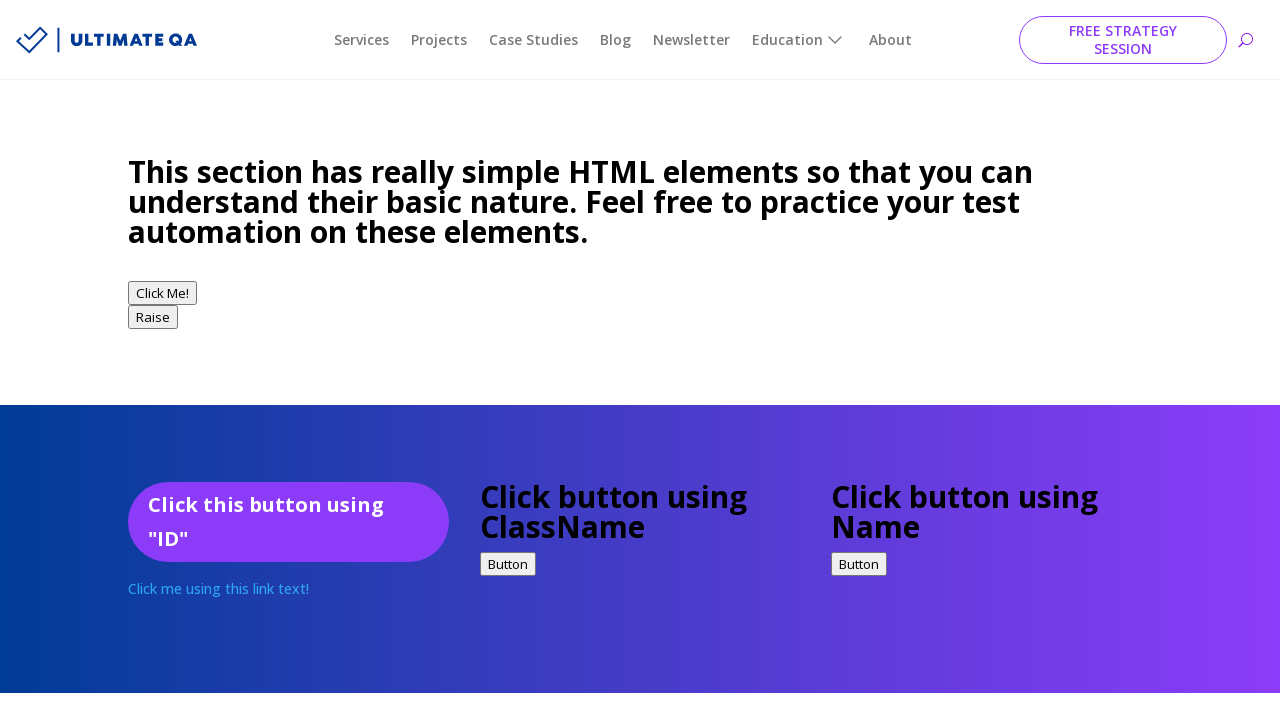

Checkbox is visible
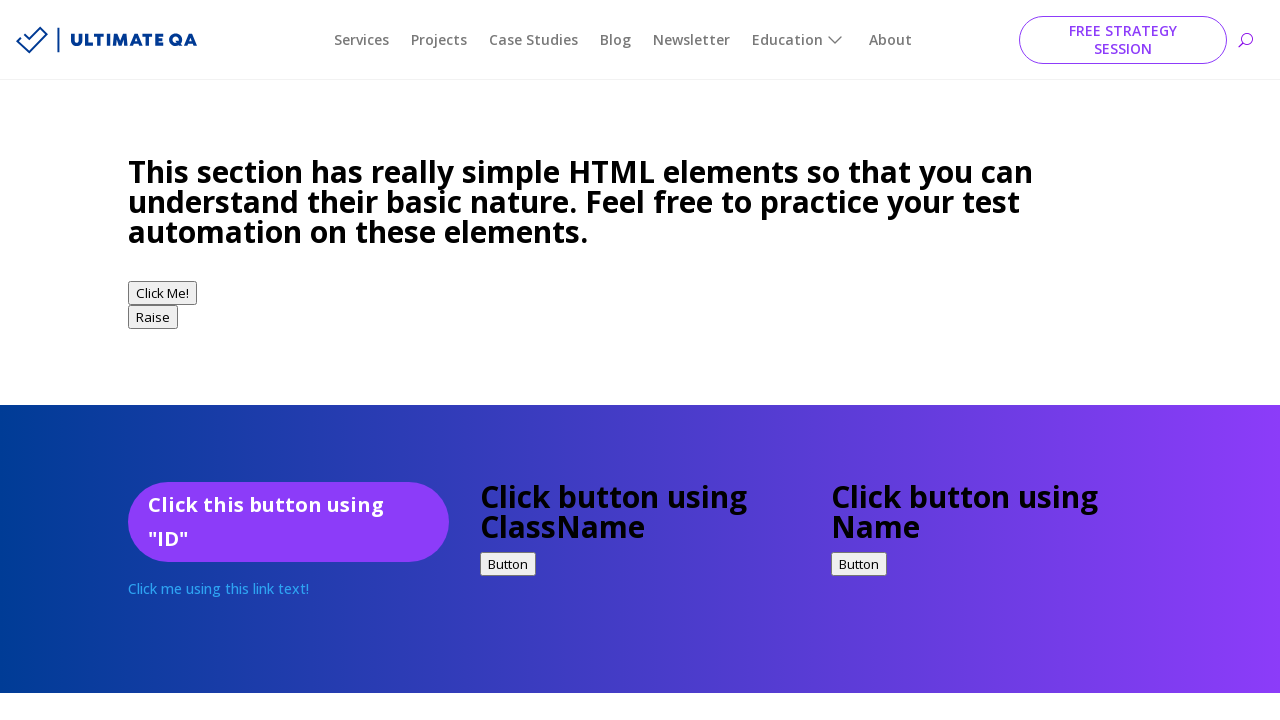

Clicked the first checkbox at (138, 361) on (//input[@type='checkbox'])[1]
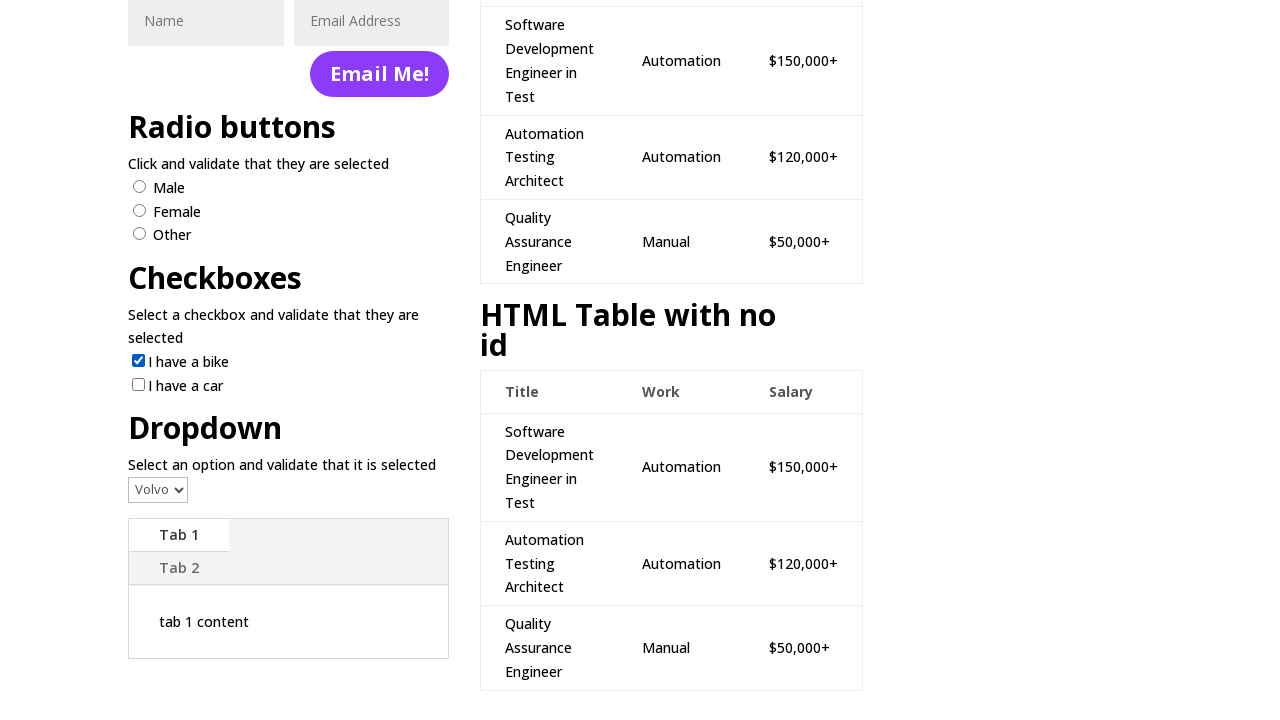

Name input field is visible
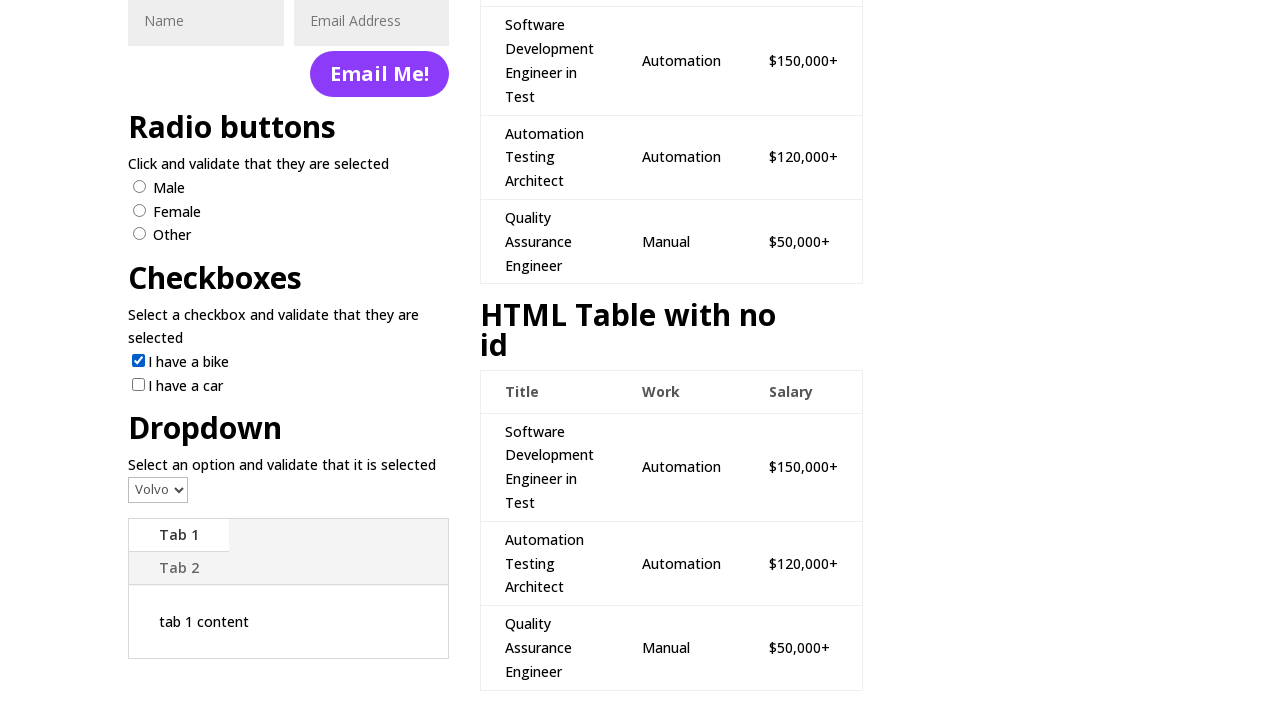

Selected 'Audi' from dropdown menu on //div[@class='et_pb_blurb_description']/select
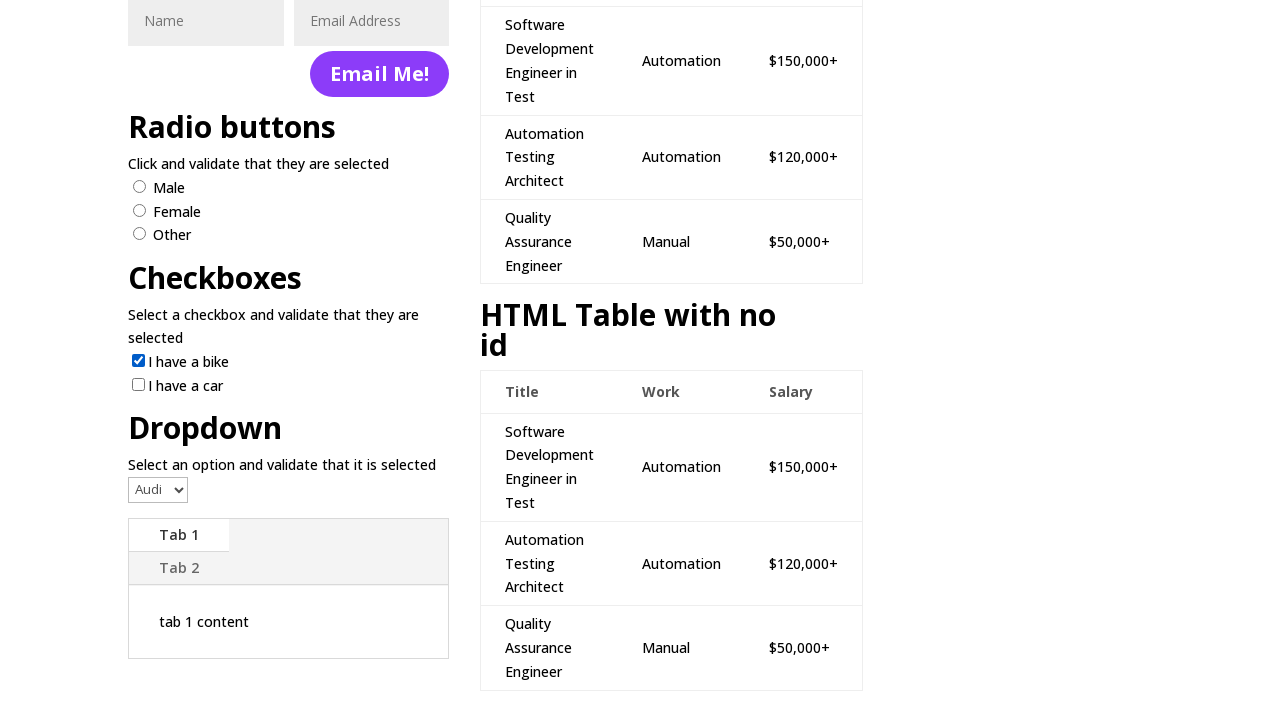

Clicked 'Go to login page' link at (992, 361) on text=Go to login page
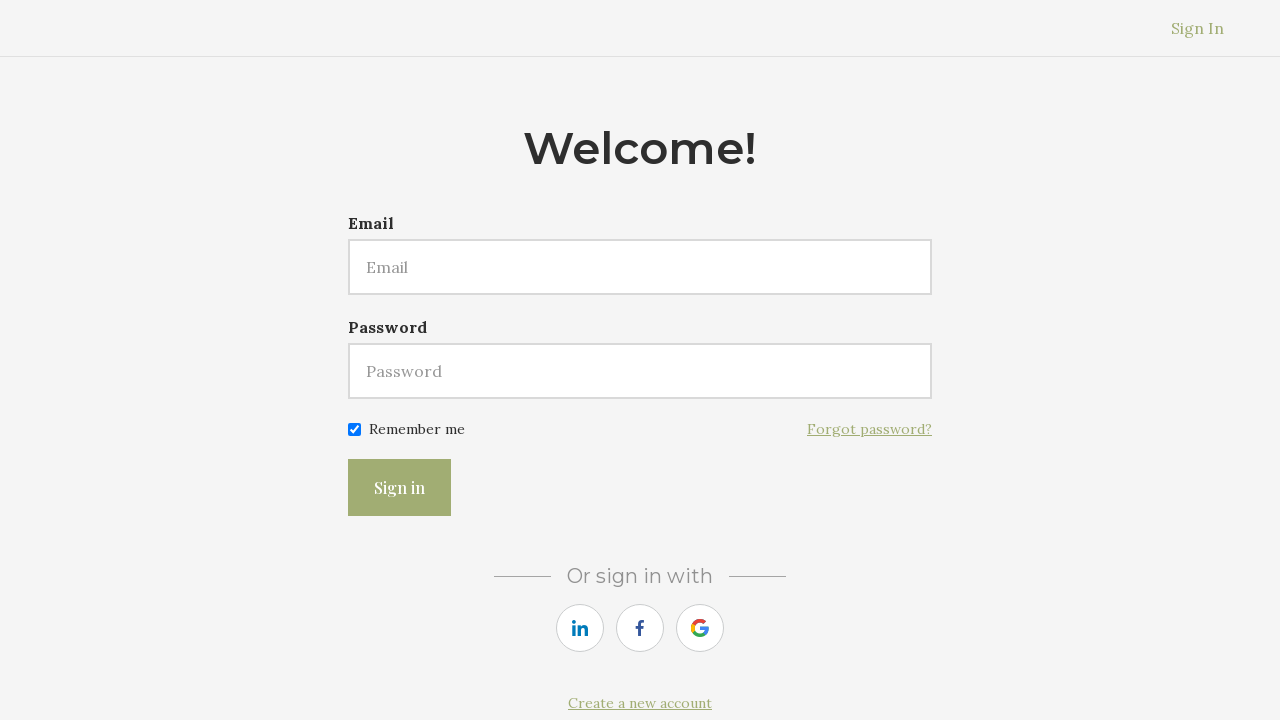

Navigated back to previous page
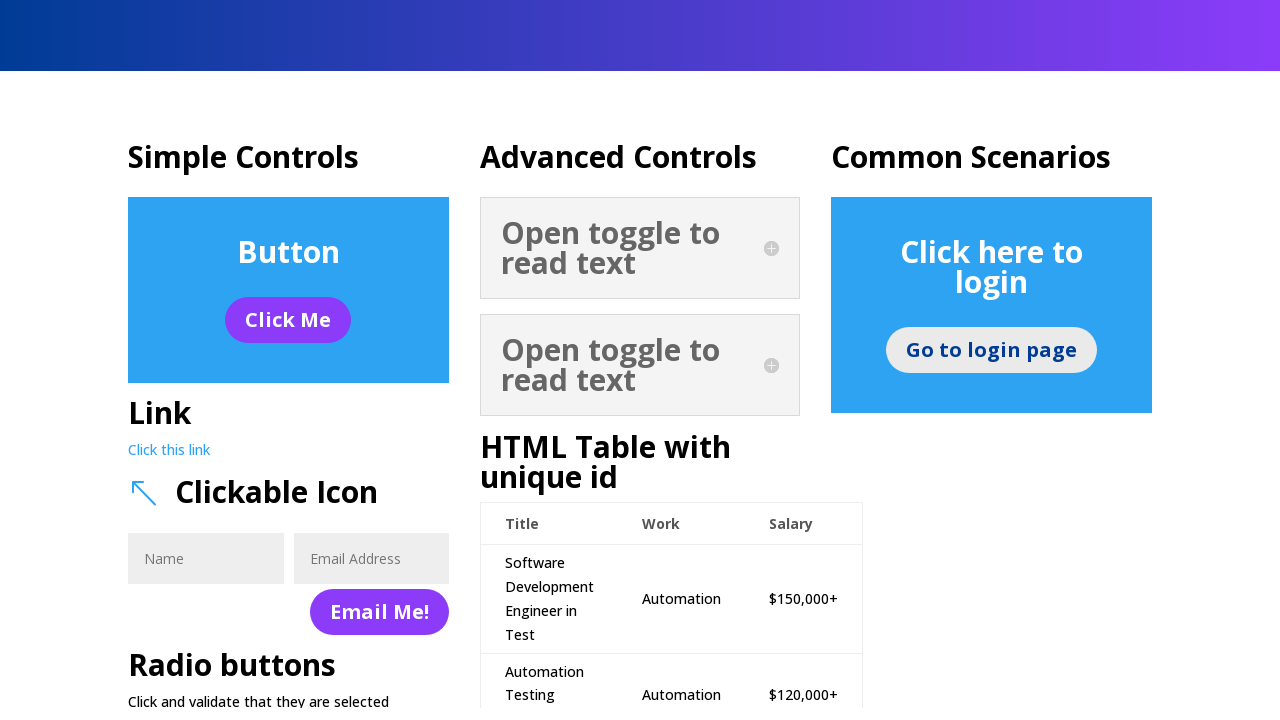

Reloaded the current page
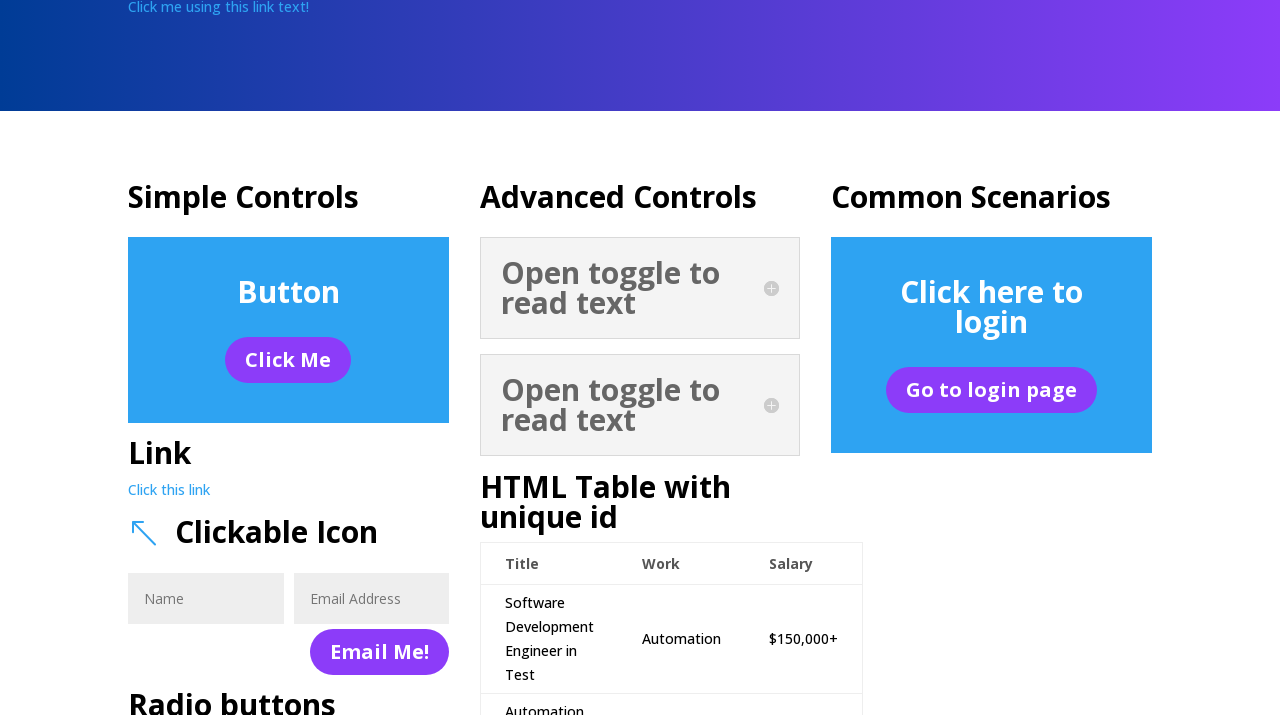

Verified 'Click here to login' heading is present
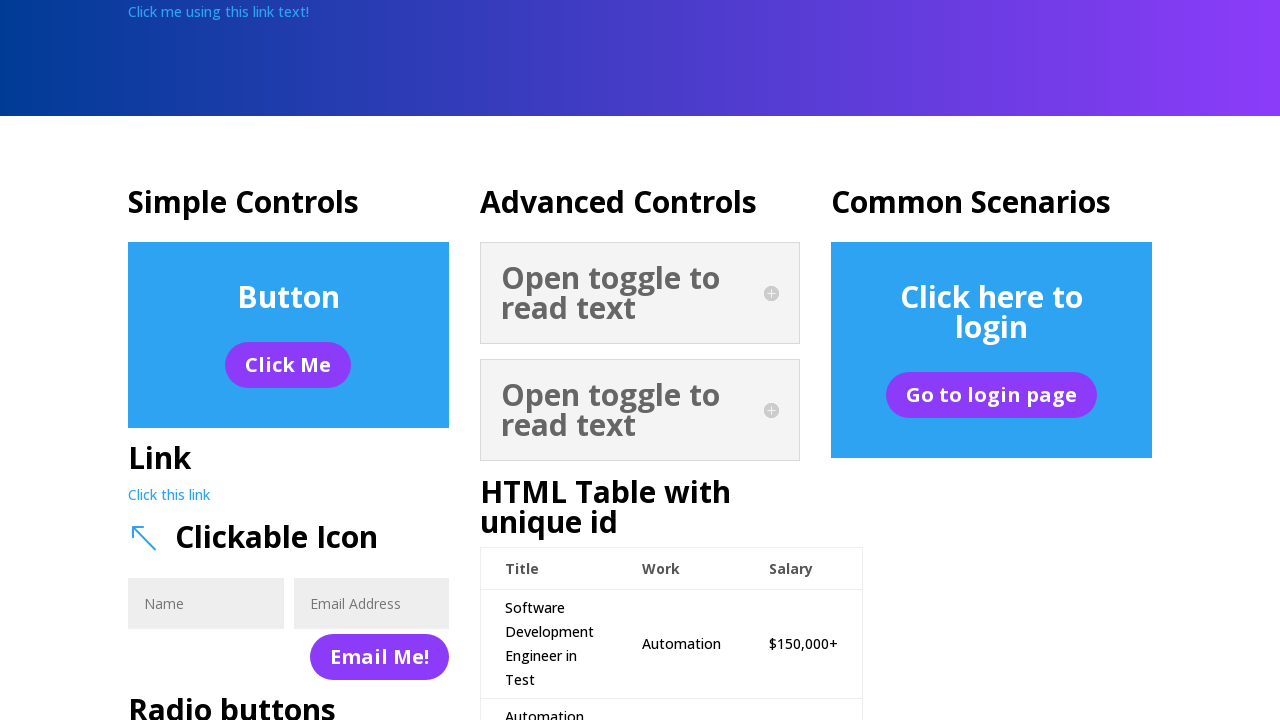

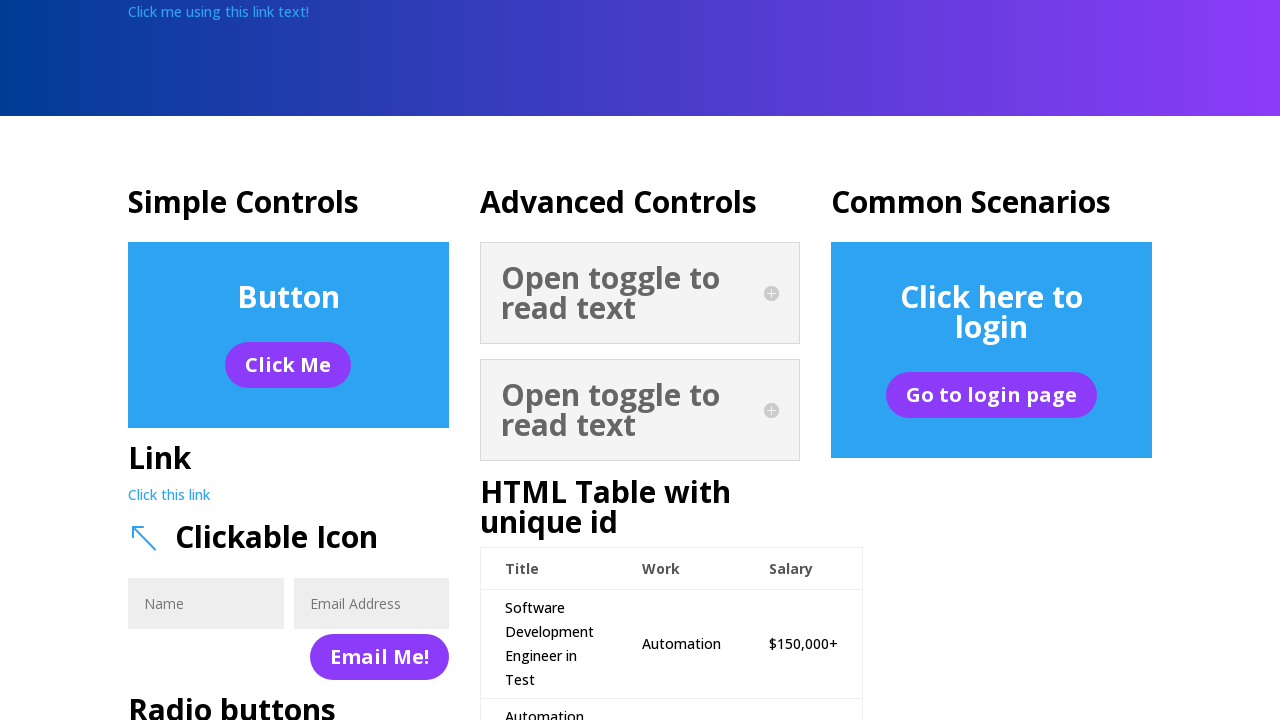